Tests the search button functionality on the Housejet homepage by clicking the search button and verifying navigation

Starting URL: https://housejet.com/

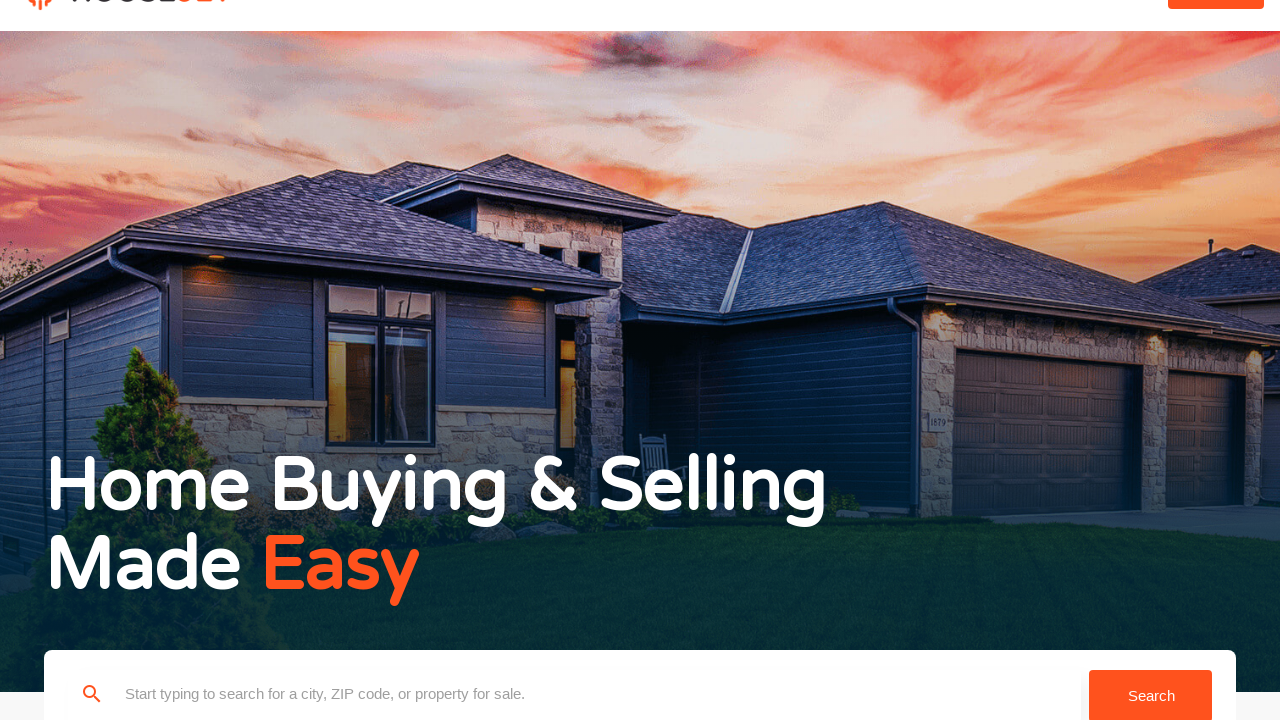

Waited for search button to be visible in header
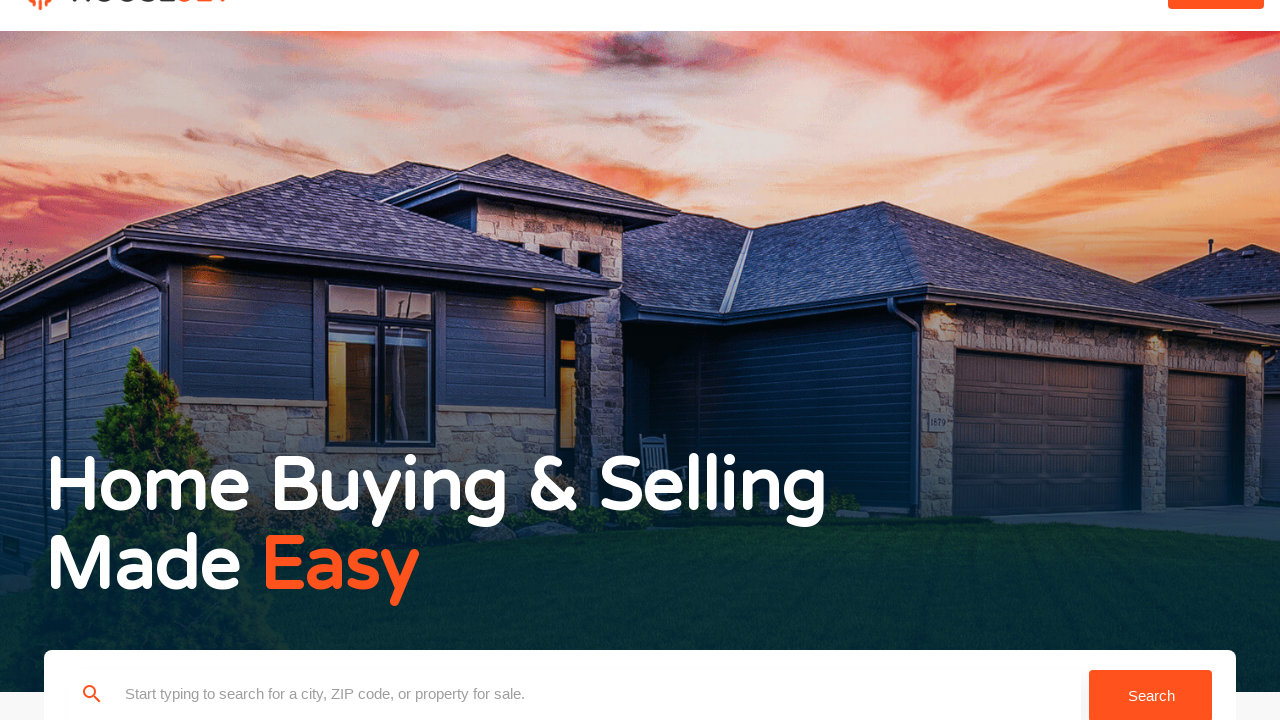

Clicked search button in header at (630, 18) on header a >> nth=1
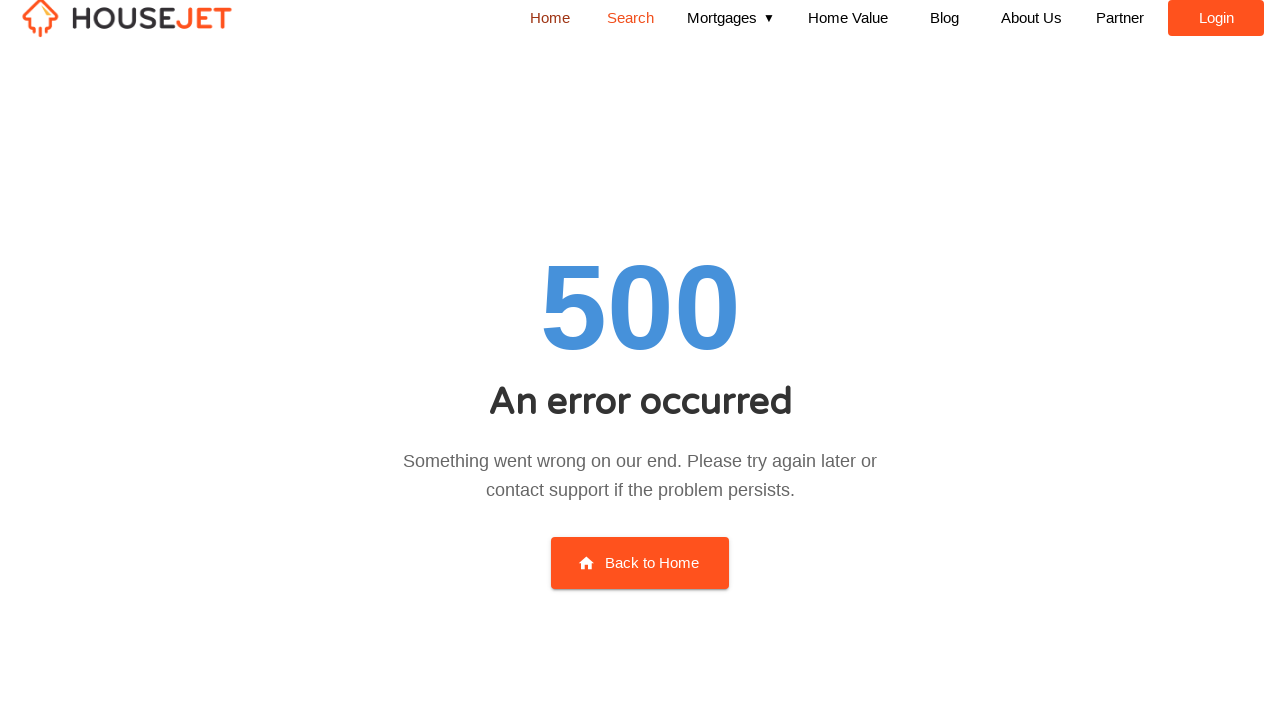

Waited for navigation to complete and network to be idle
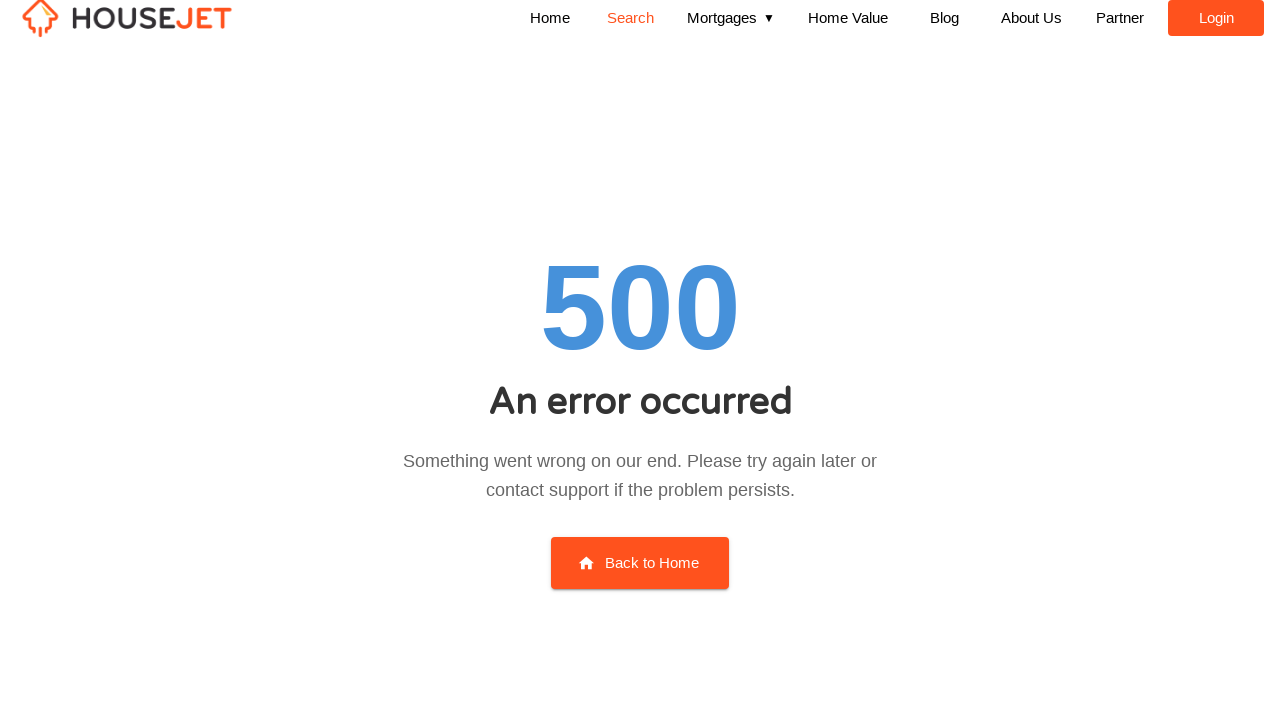

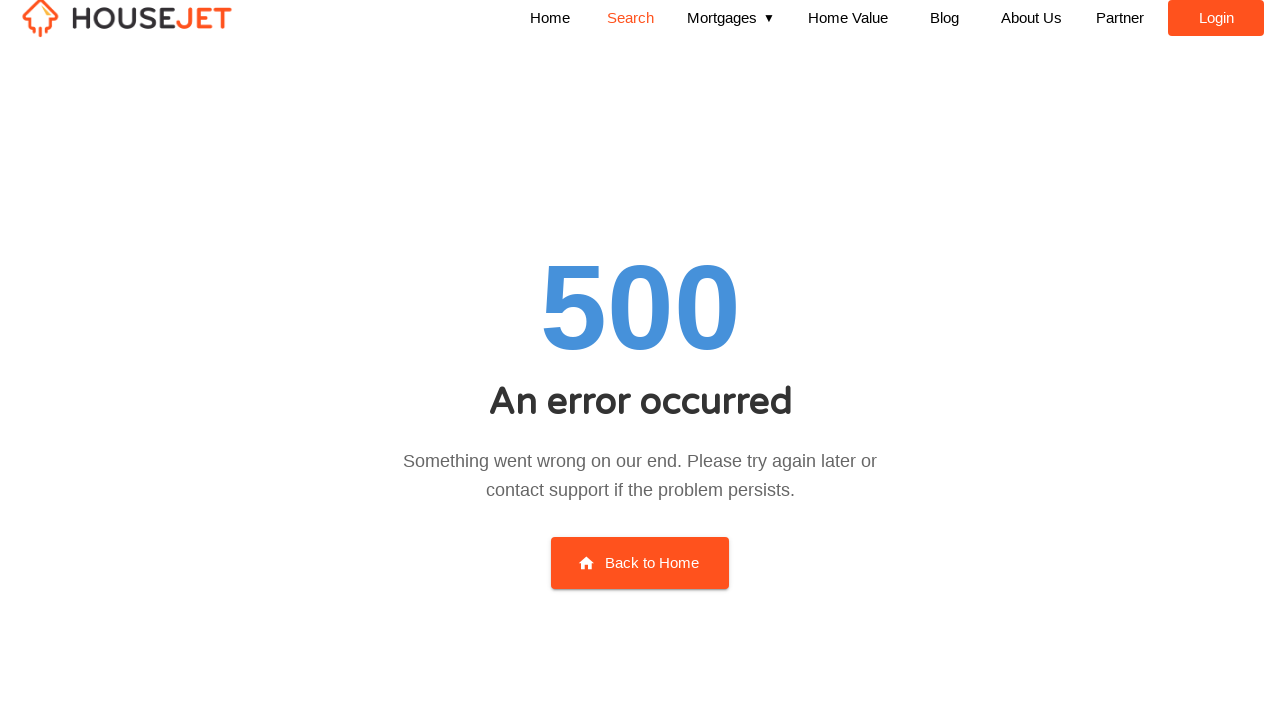